Tests alert functionality by entering a name, triggering an alert, validating the alert text contains the name, and accepting the alert

Starting URL: https://rahulshettyacademy.com/AutomationPractice/

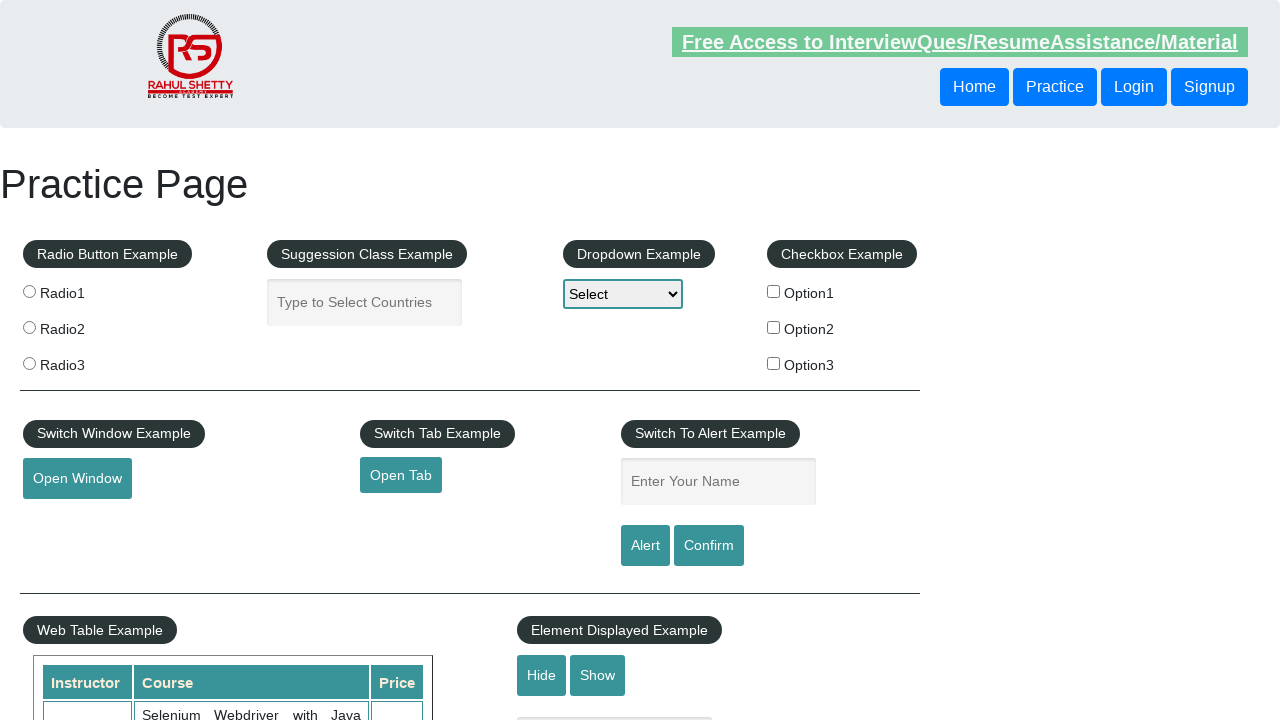

Filled name field with 'demo' on #name
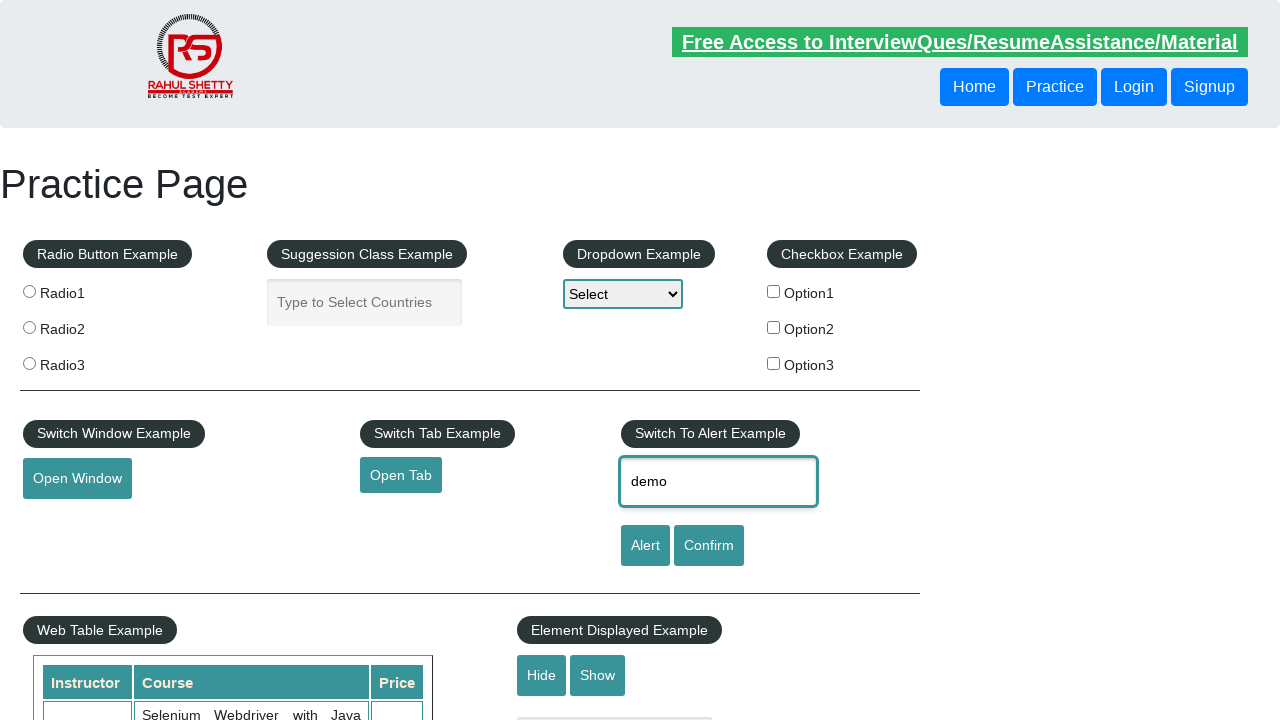

Clicked alert button to trigger alert at (645, 546) on #alertbtn
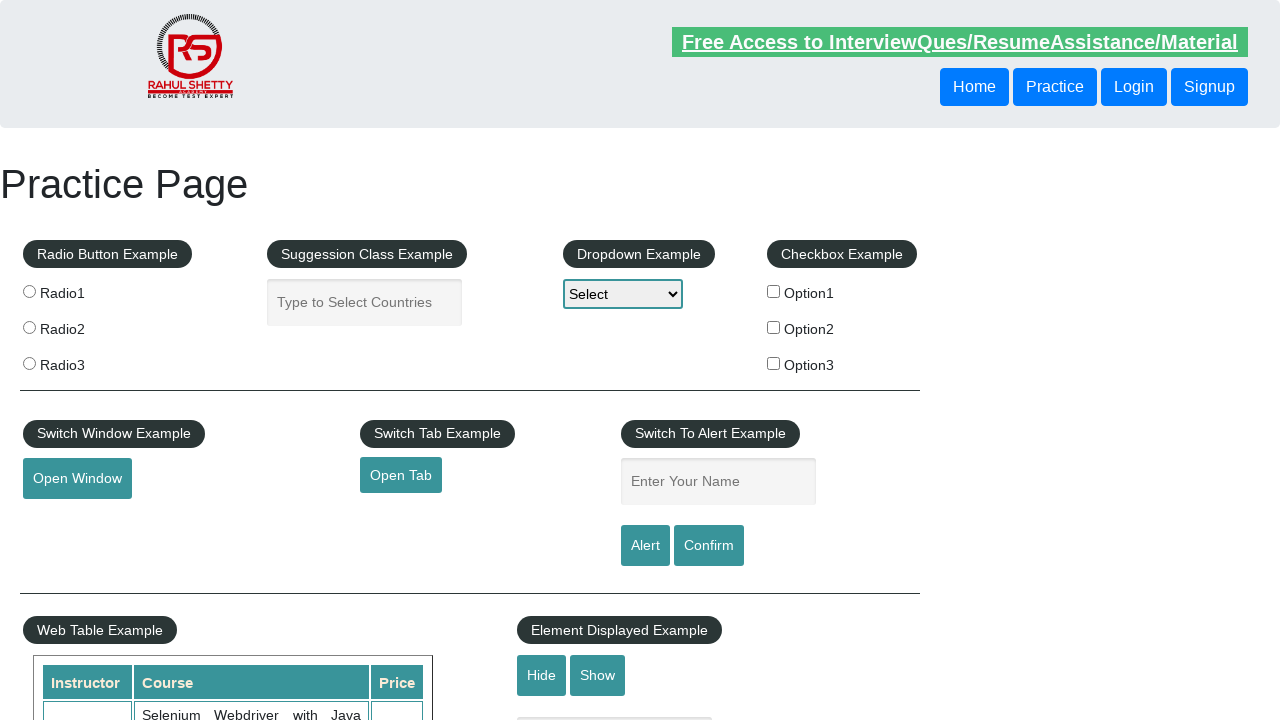

Set up dialog handler to accept alerts
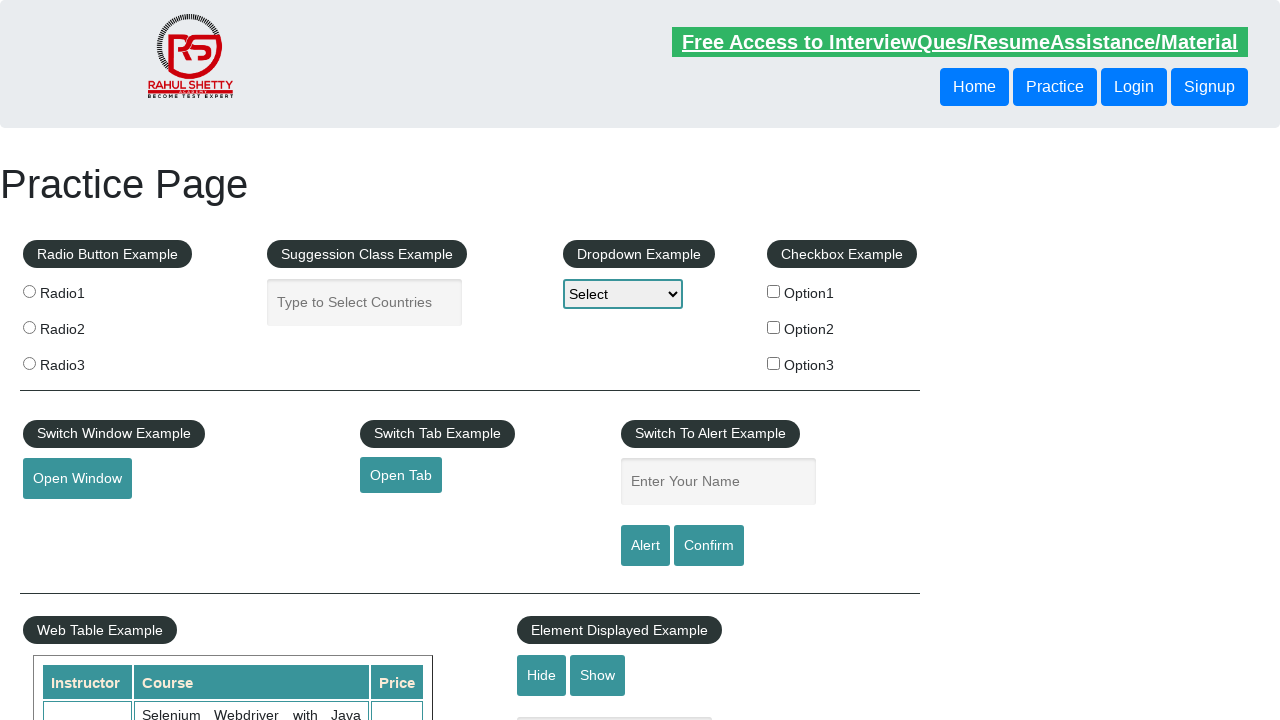

Clicked alert button and accepted the alert dialog at (645, 546) on #alertbtn
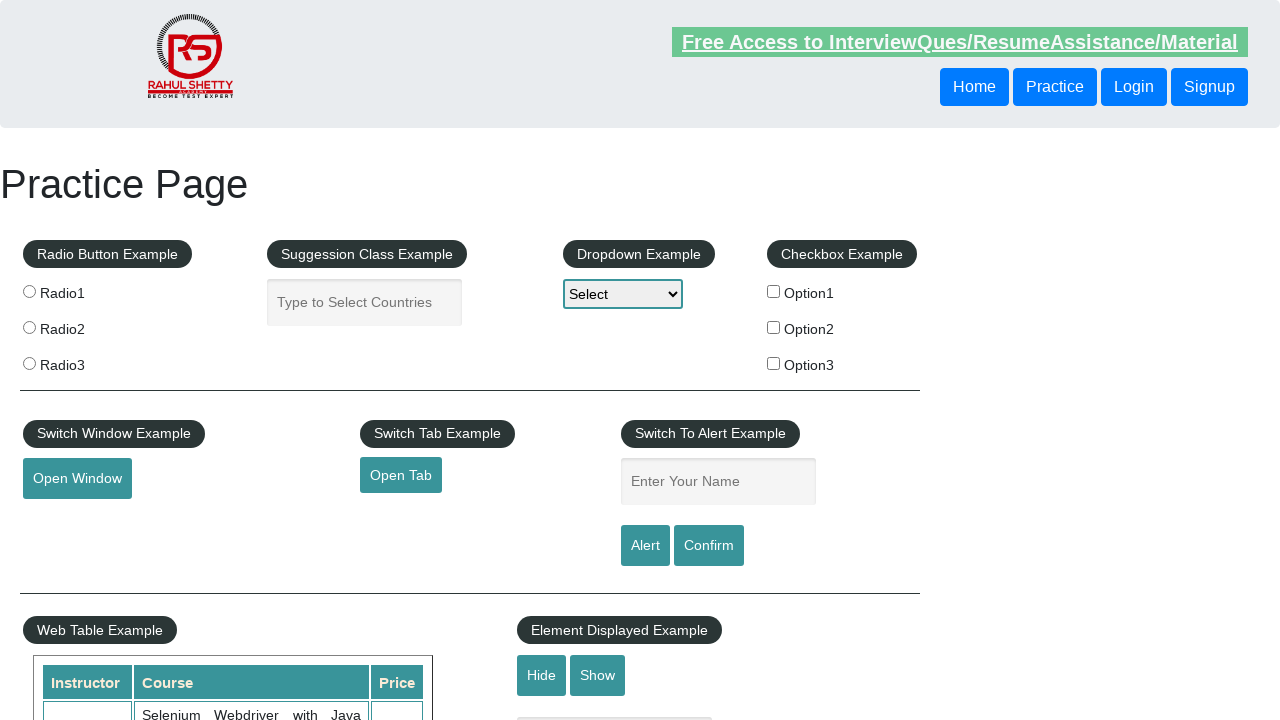

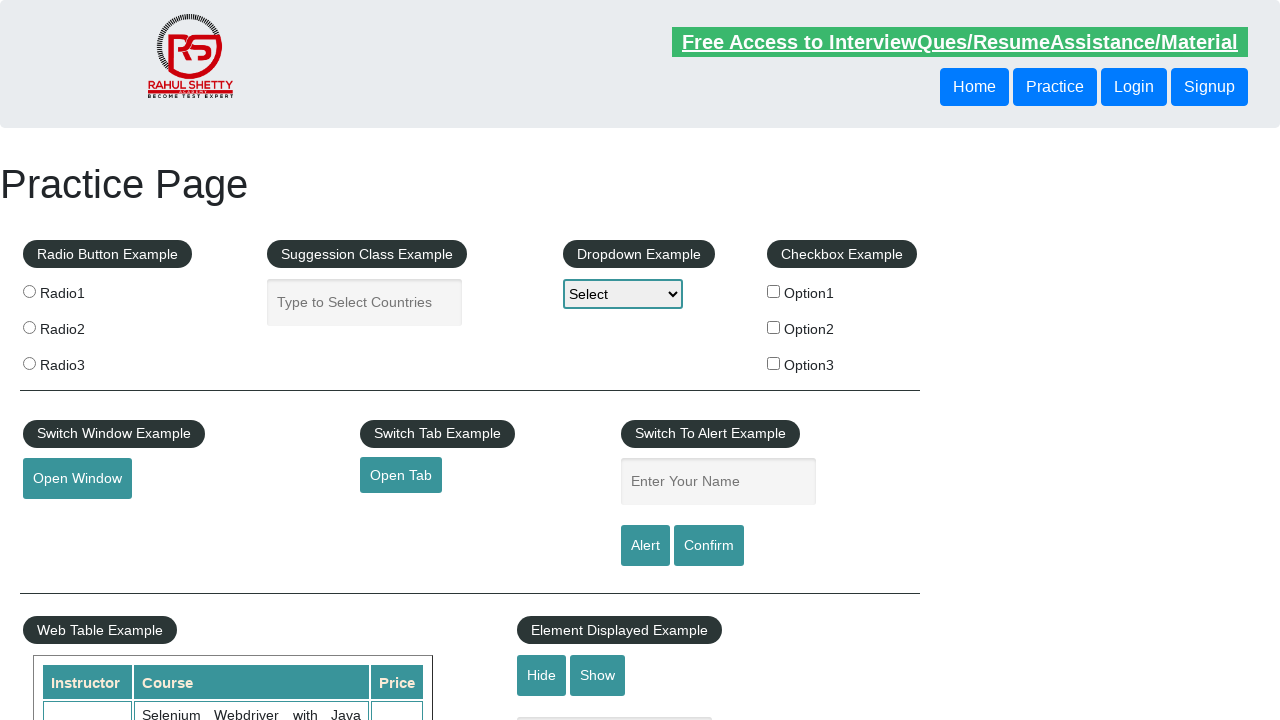